Tests clicking on the Wealth Management link on the Bank of America homepage by using partial link text matching.

Starting URL: https://www.bankofamerica.com

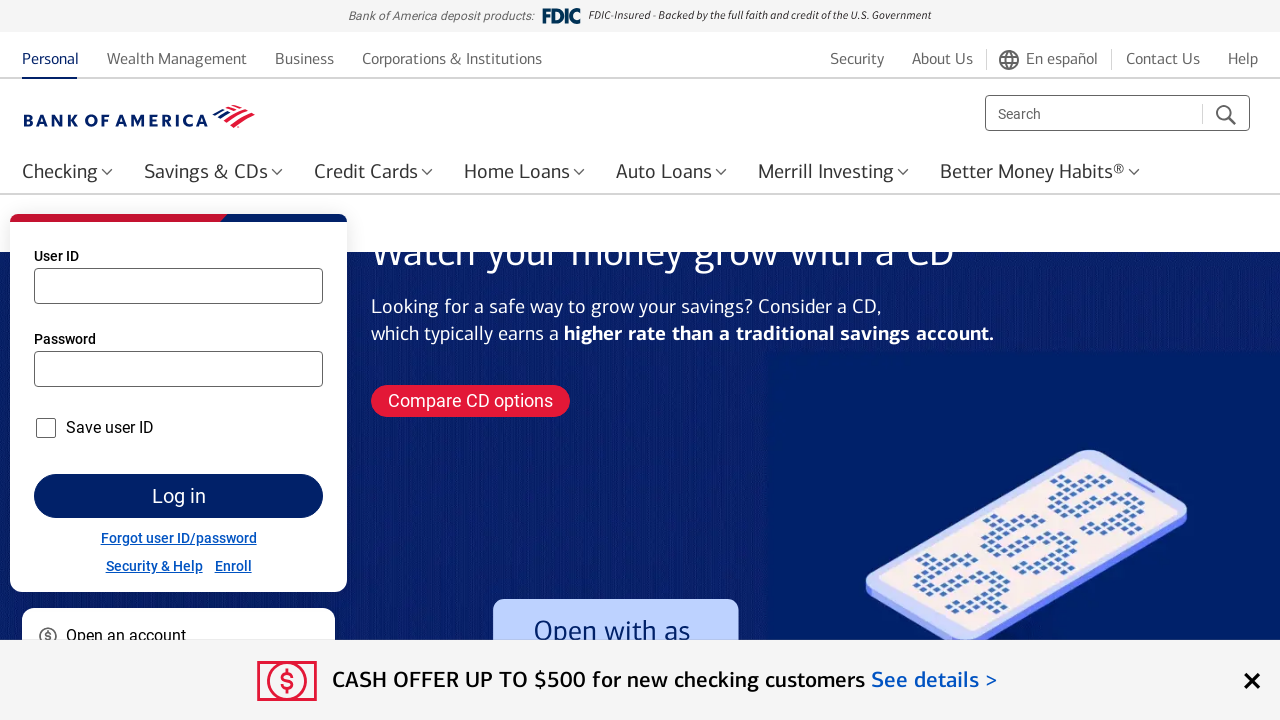

Navigated to Bank of America homepage
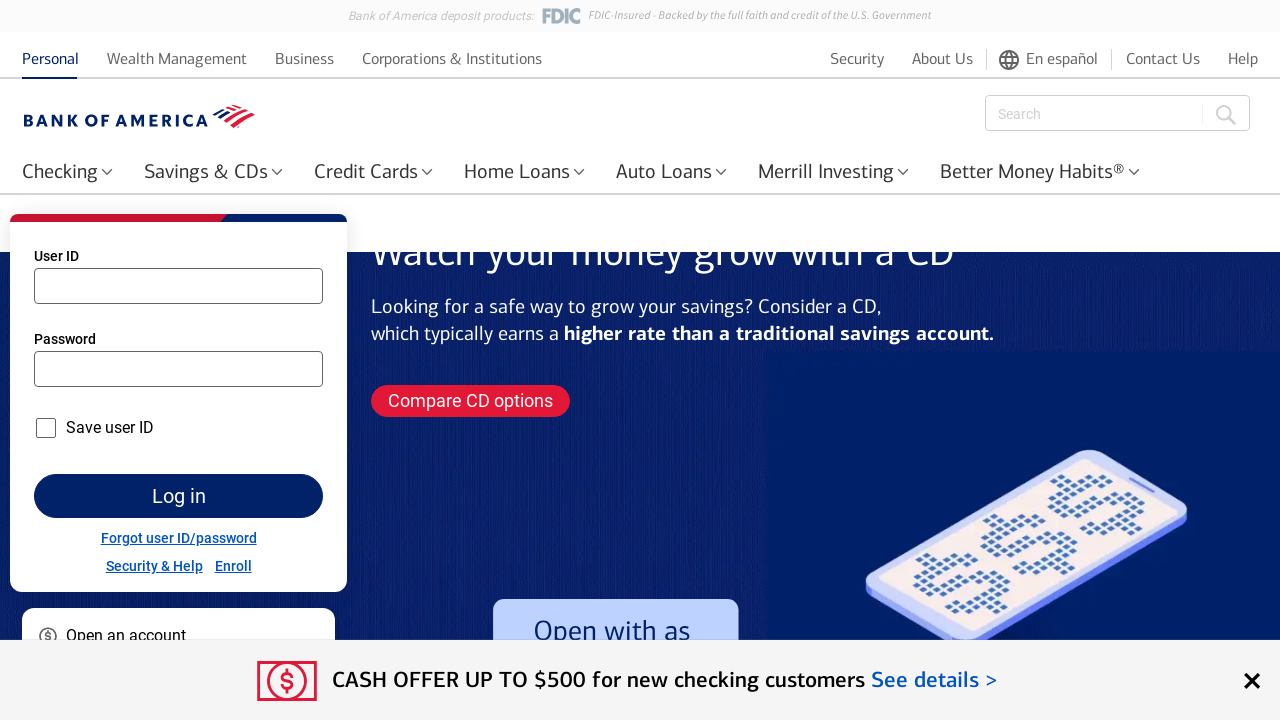

Clicked on Wealth Management link using partial text matching at (177, 57) on a:has-text('Management')
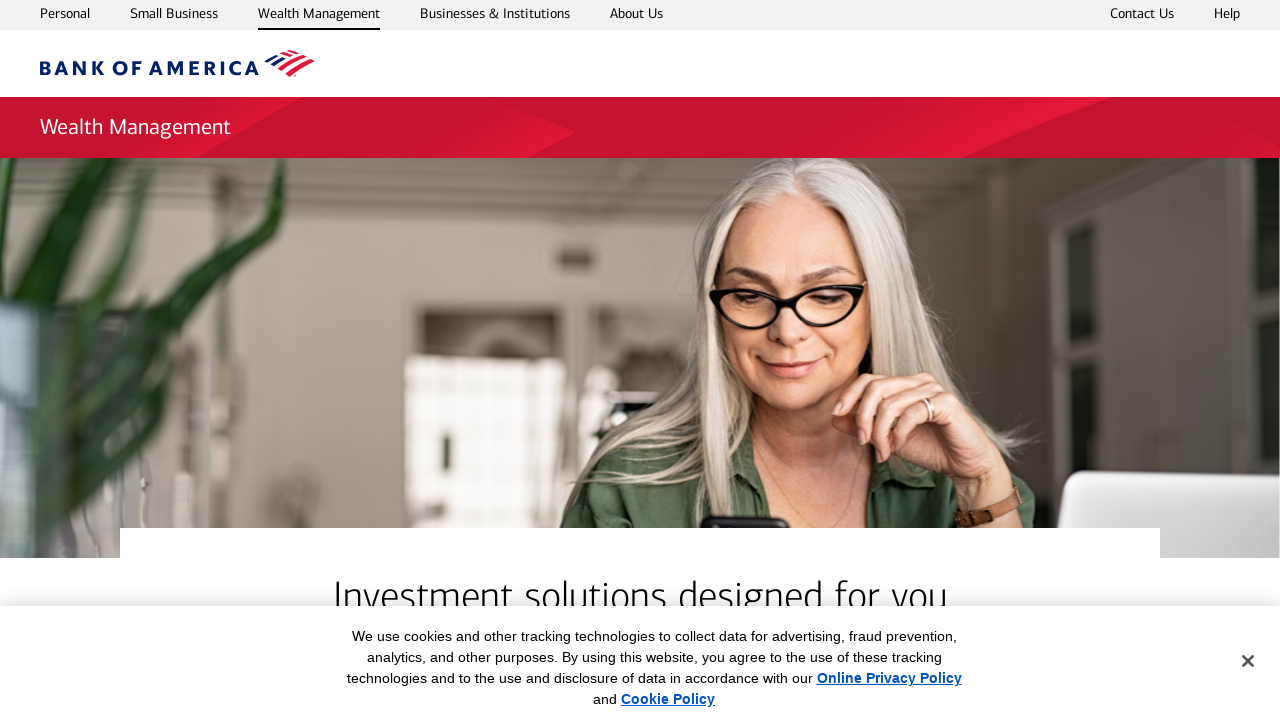

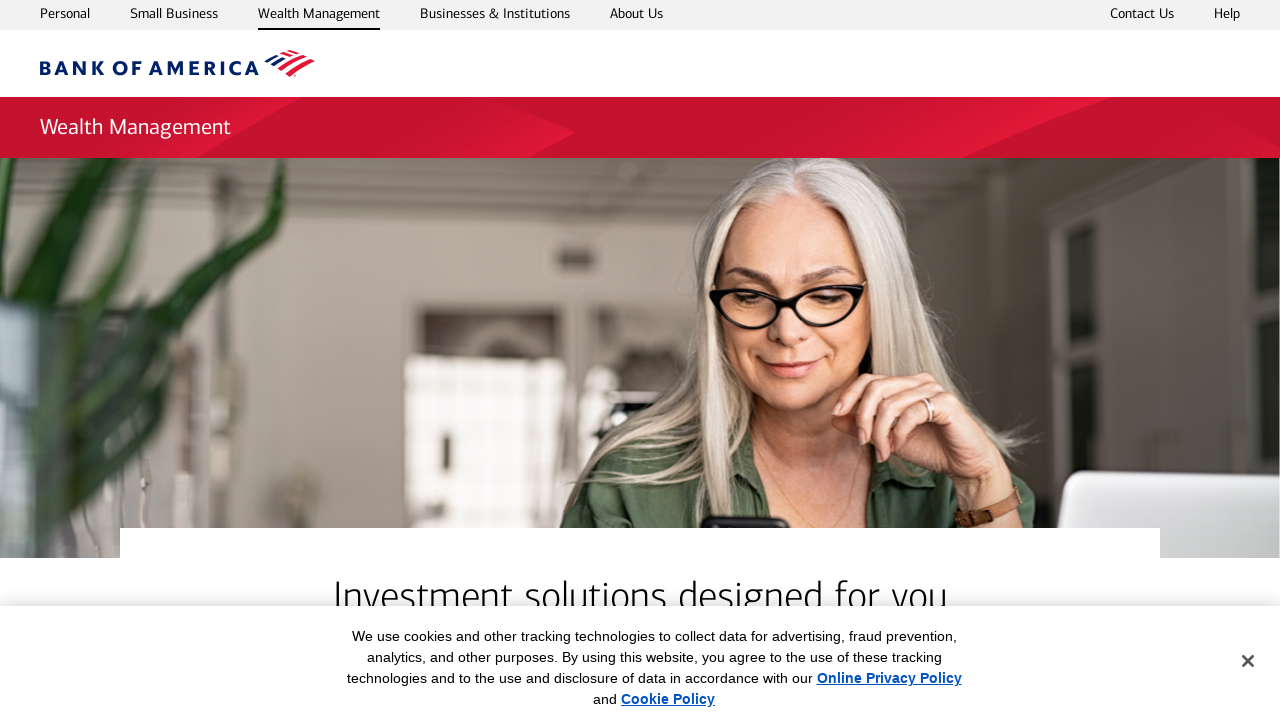